Fills out a form by entering first name and last name using placeholder-based XPath selectors

Starting URL: https://formy-project.herokuapp.com/form

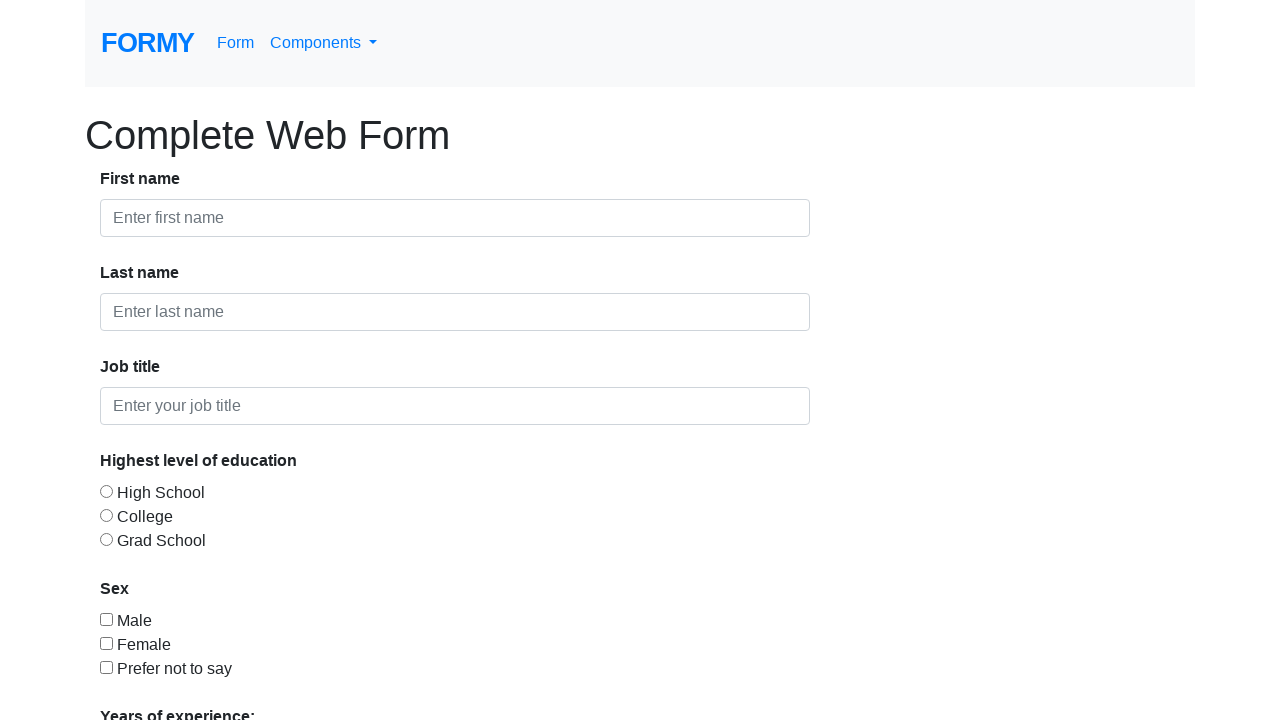

Filled first name field with 'Alin' using placeholder-based XPath selector on input[placeholder='Enter first name']
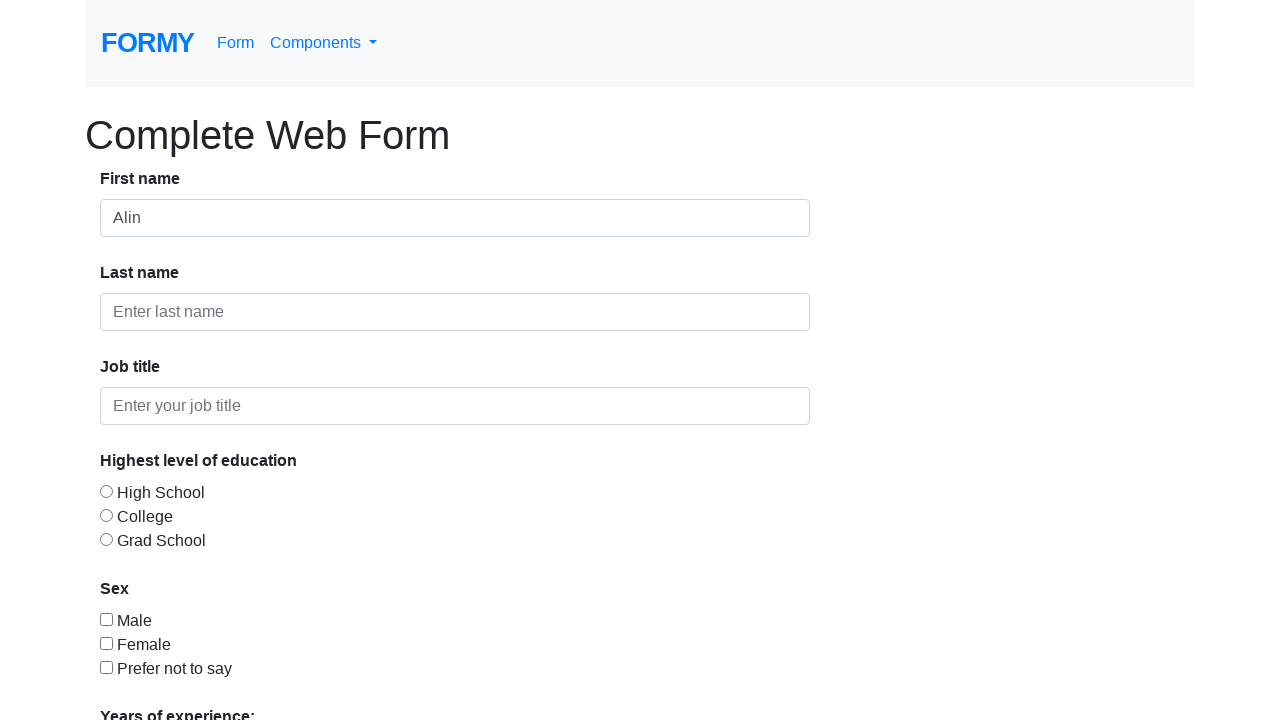

Filled last name field with 'Popescu' using placeholder-based XPath selector on input[placeholder='Enter last name']
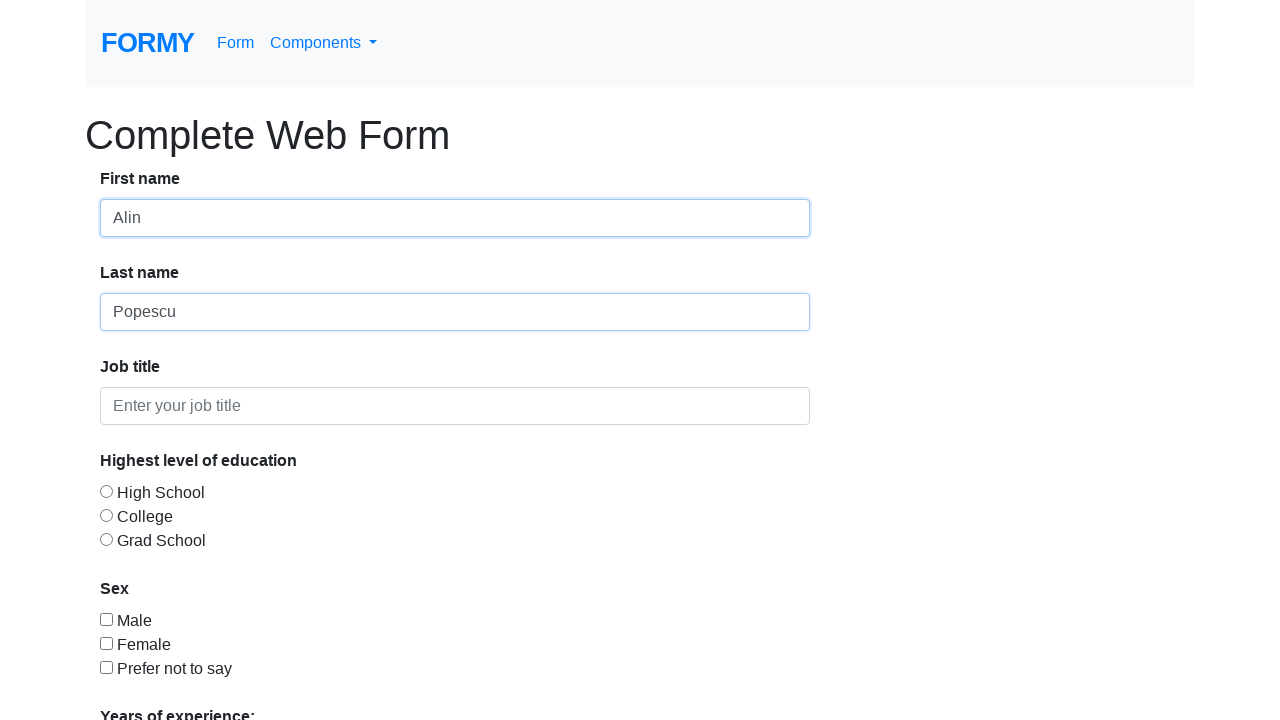

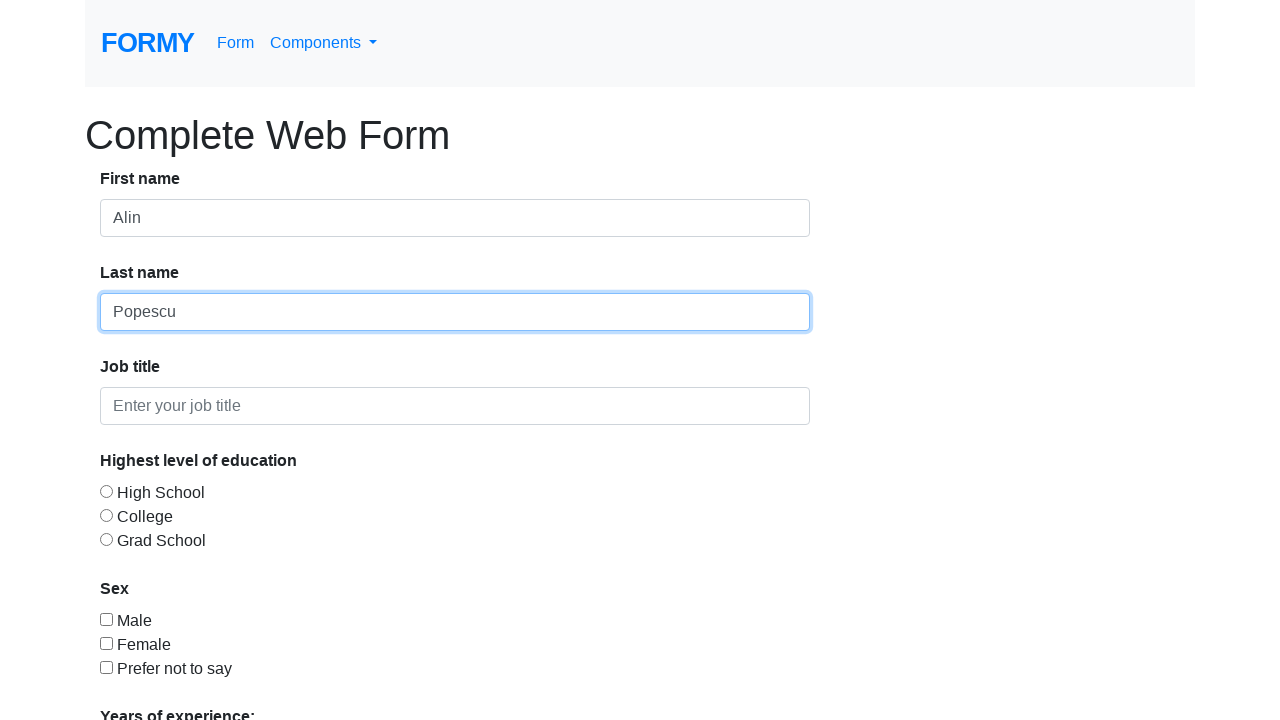